Tests keyboard key press functionality by sending SPACE and LEFT arrow keys and verifying the page correctly displays which key was pressed

Starting URL: http://the-internet.herokuapp.com/key_presses

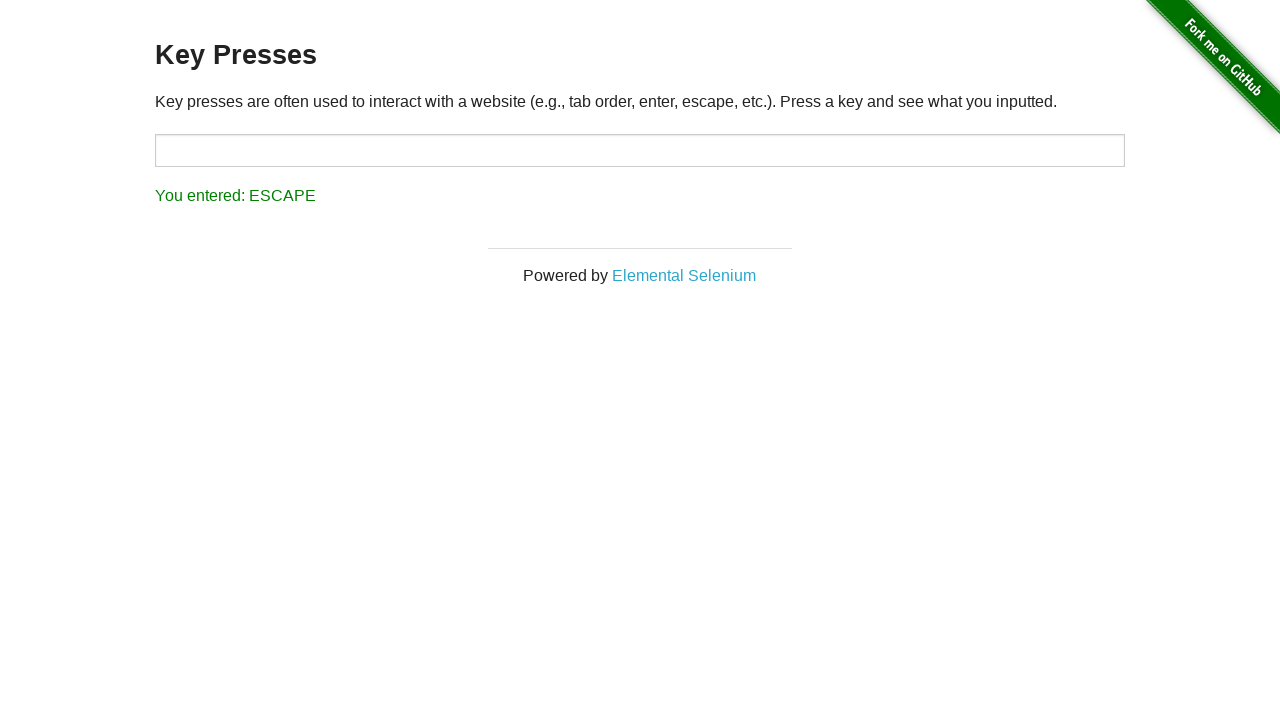

Pressed SPACE key in content area on #content
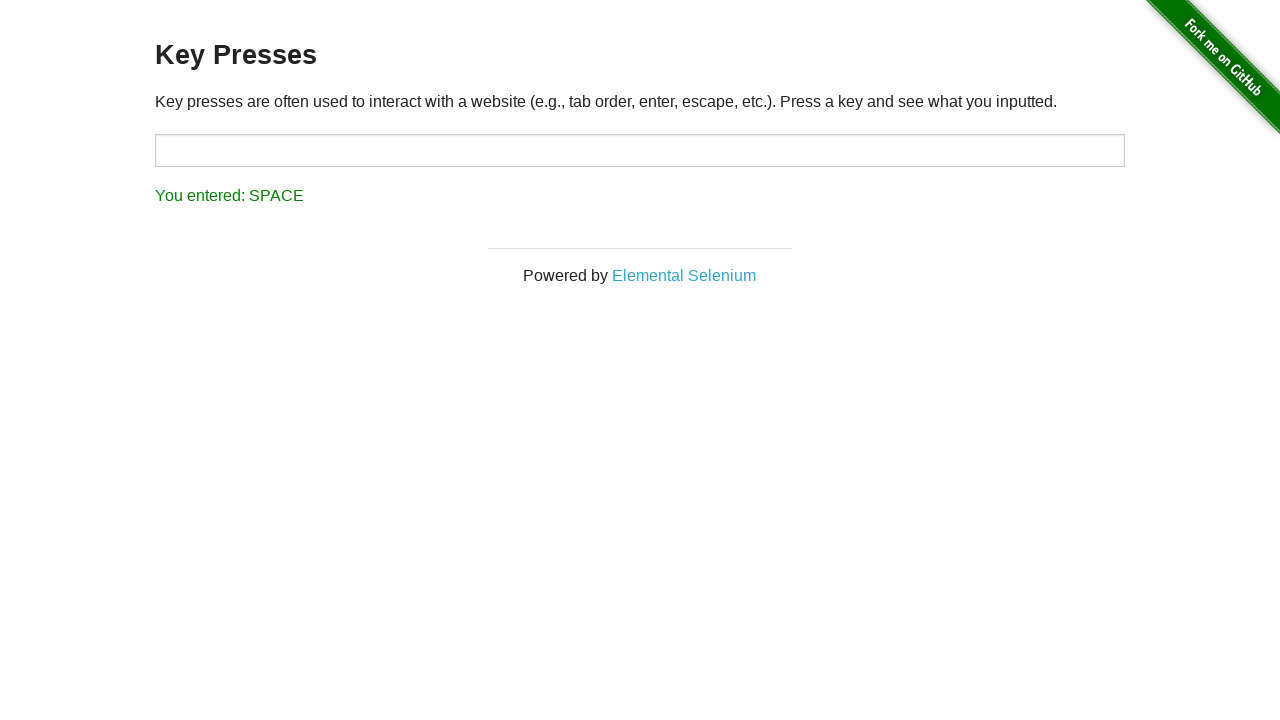

Retrieved result text to verify SPACE key press
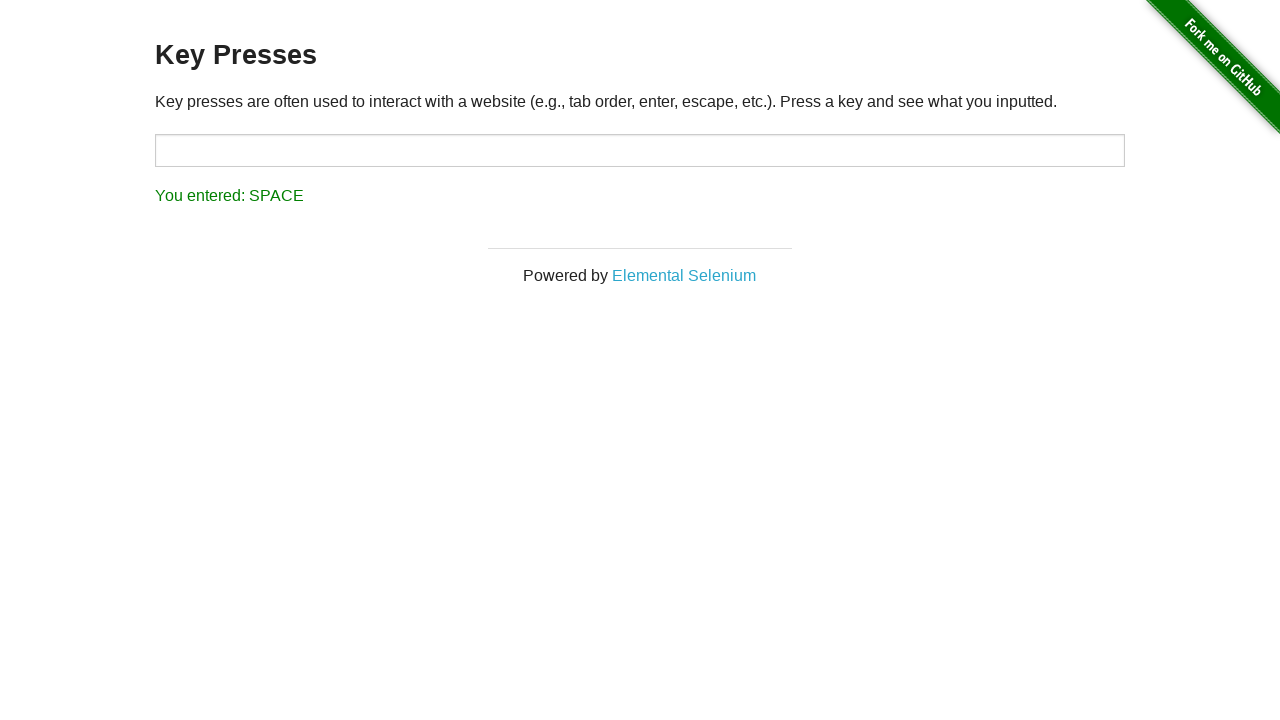

Verified that SPACE key press was correctly displayed
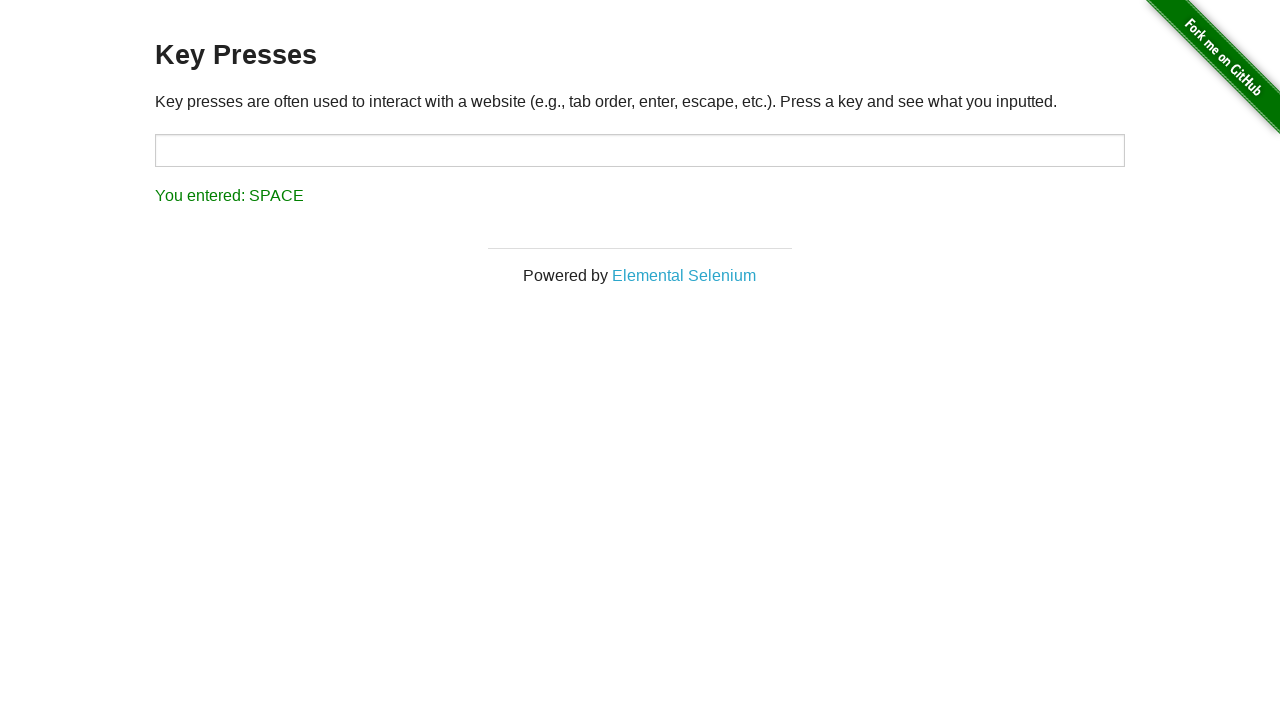

Pressed LEFT arrow key
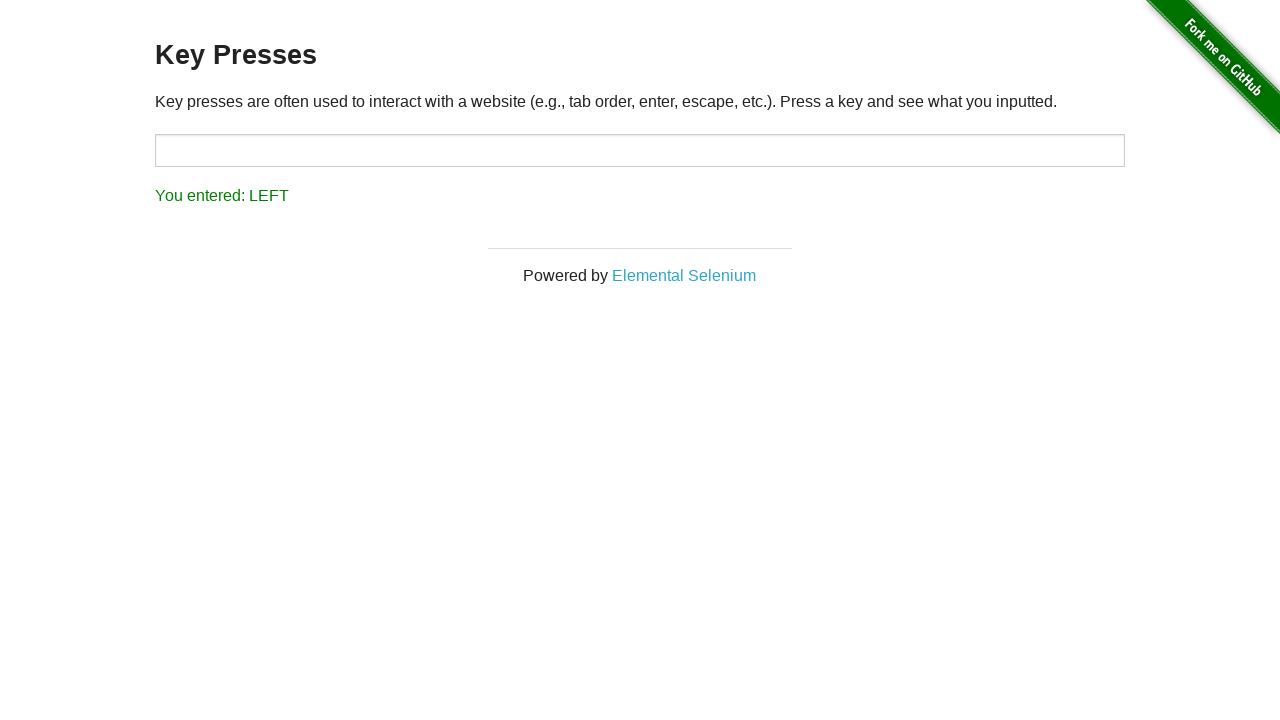

Retrieved result text to verify LEFT arrow key press
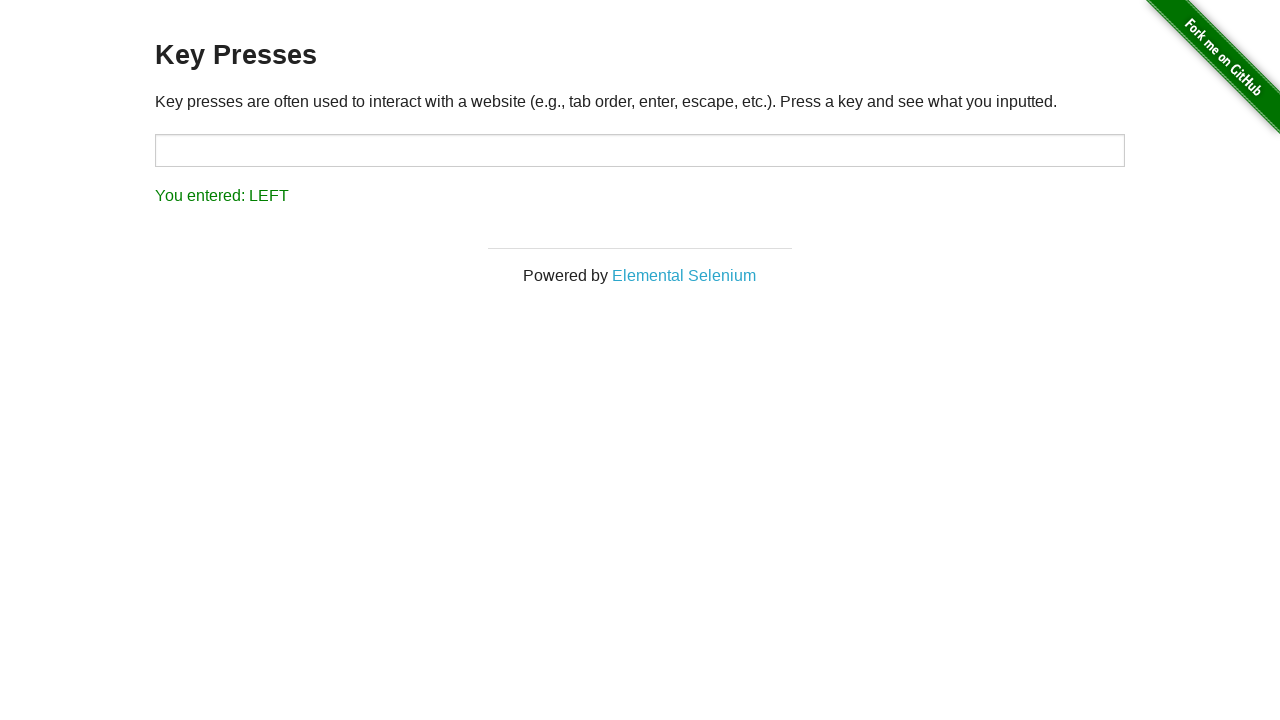

Verified that LEFT arrow key press was correctly displayed
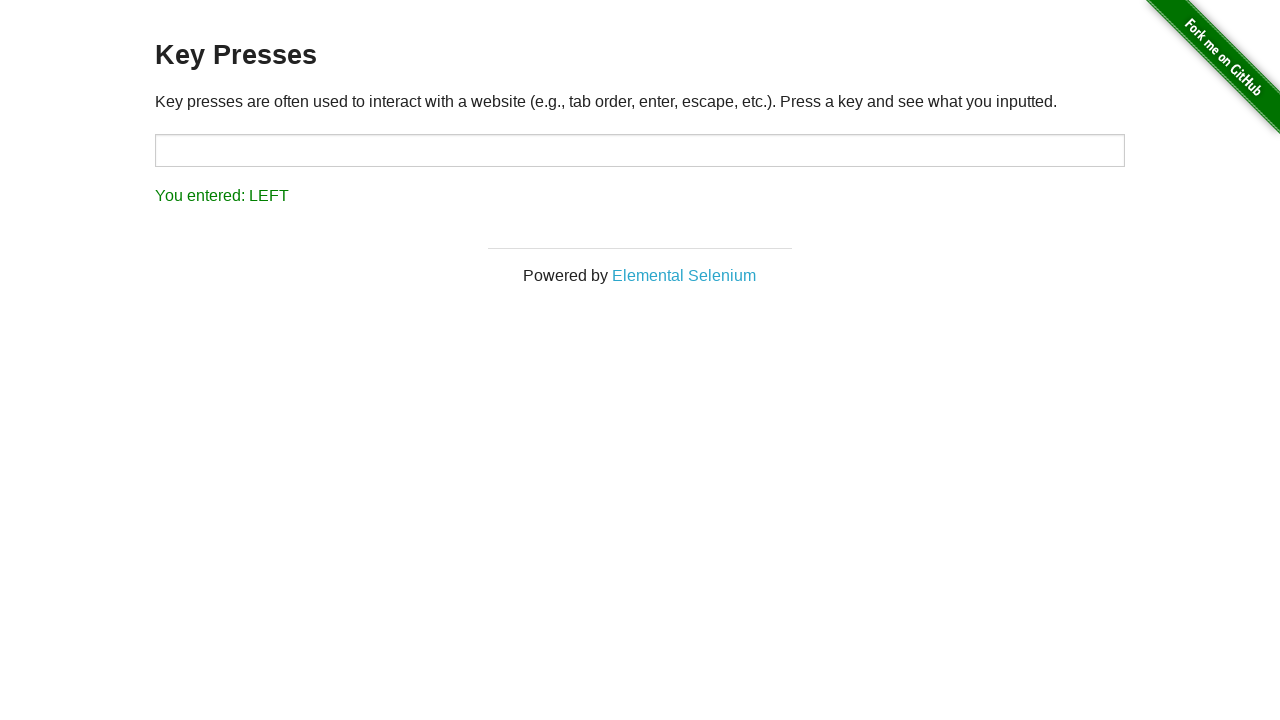

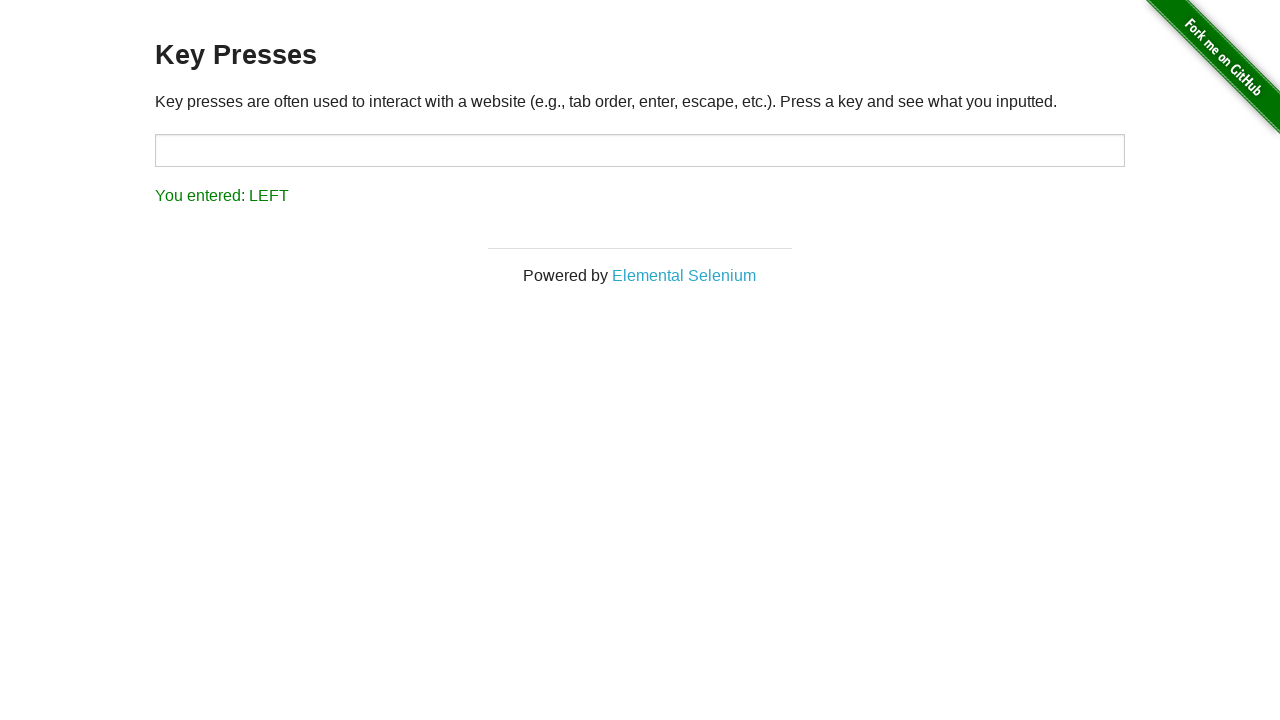